Tests alert handling functionality by triggering an alert popup and accepting it

Starting URL: https://demoqa.com/alerts

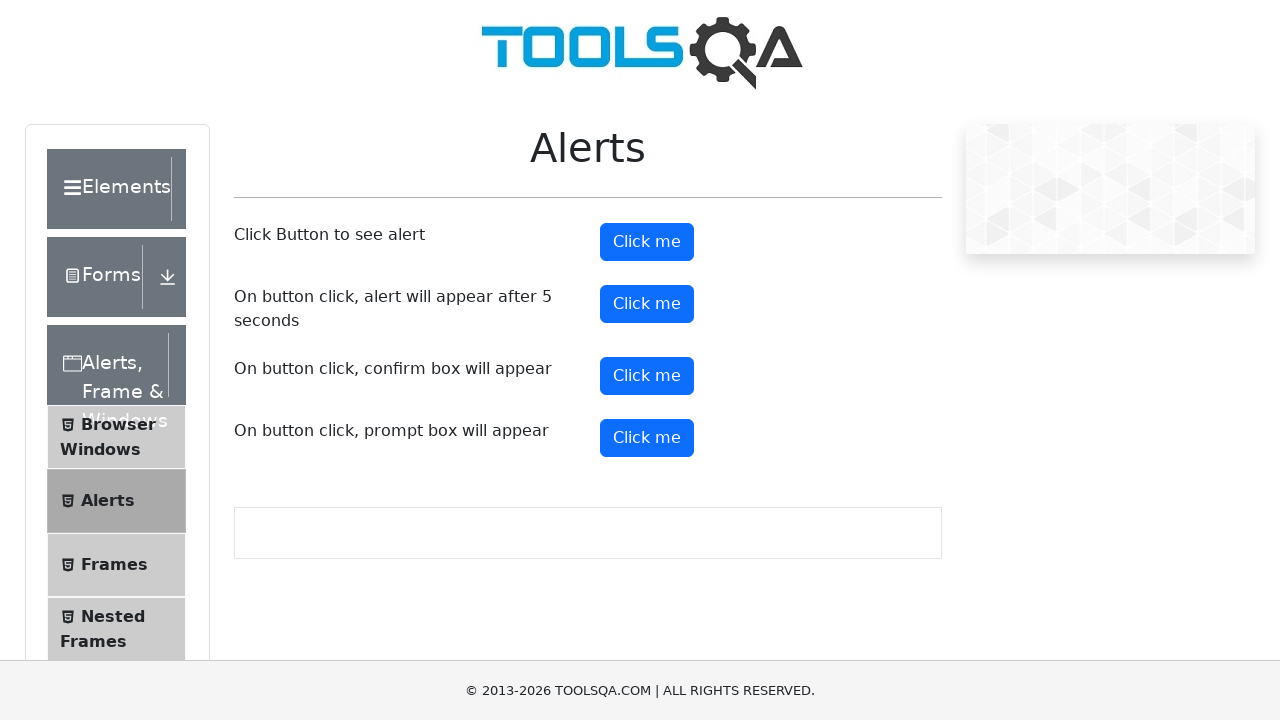

Clicked alert button to trigger alert popup at (647, 242) on #alertButton
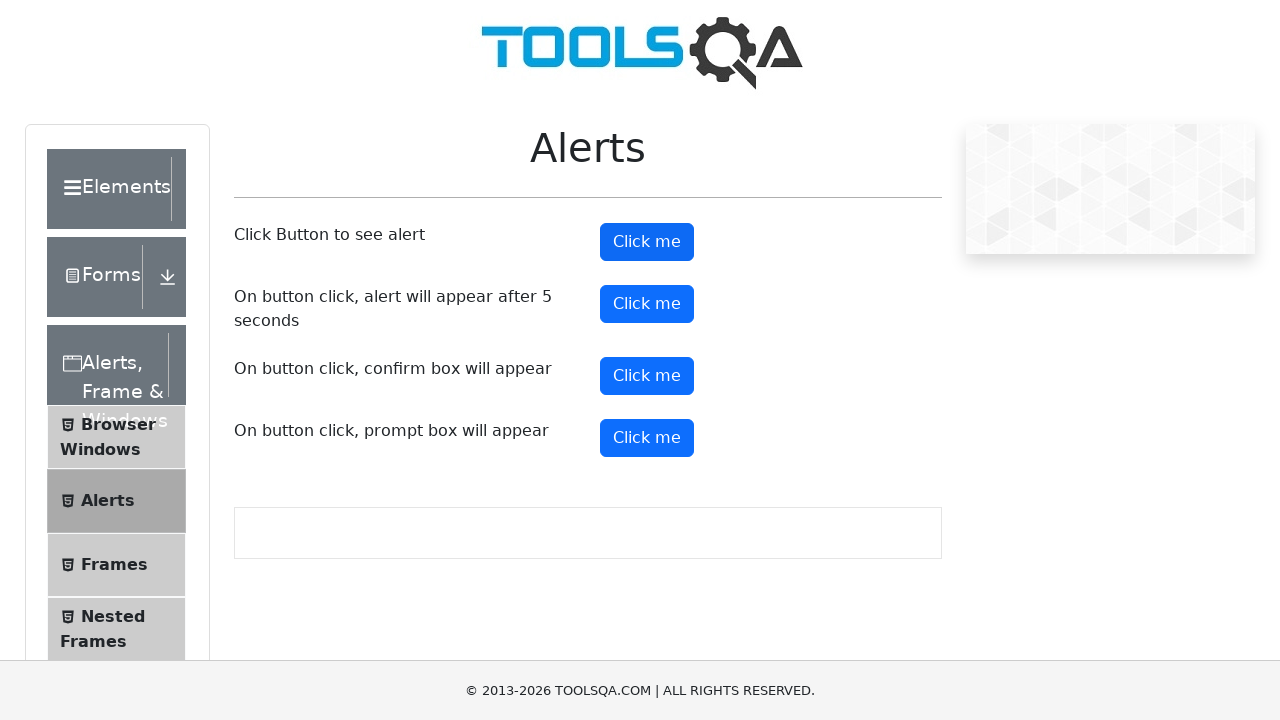

Set up alert dialog handler to accept the alert
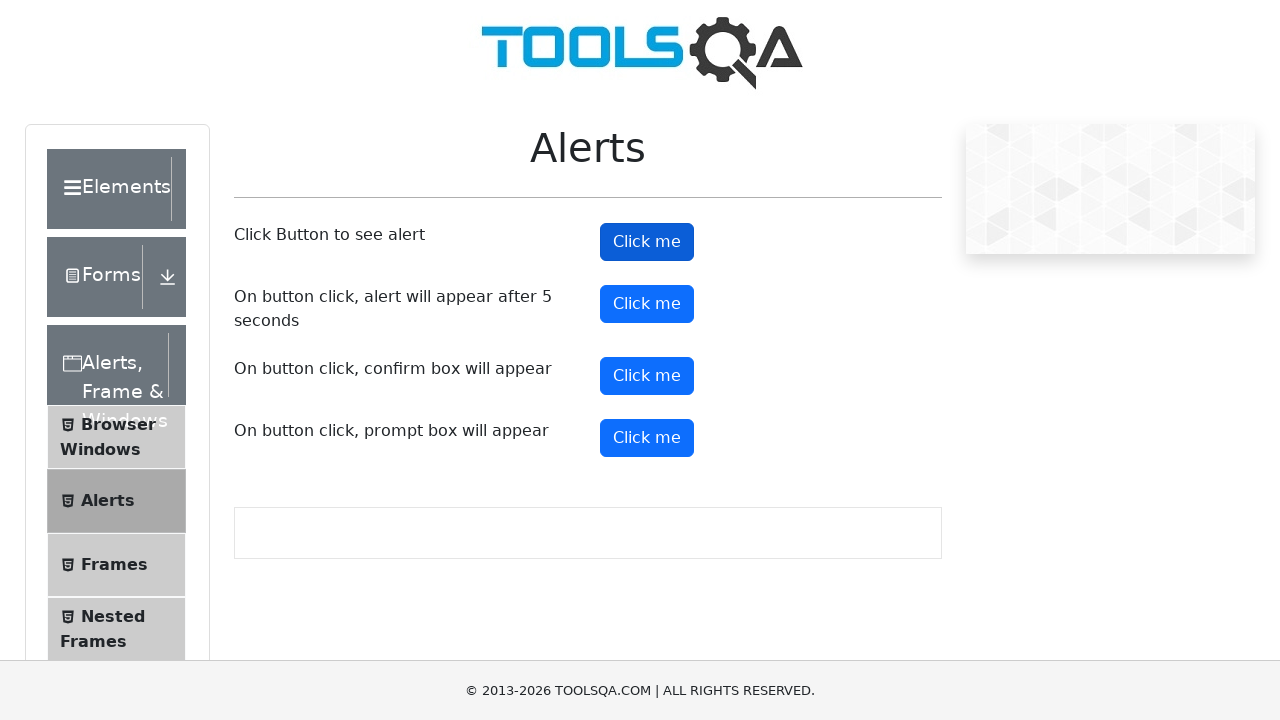

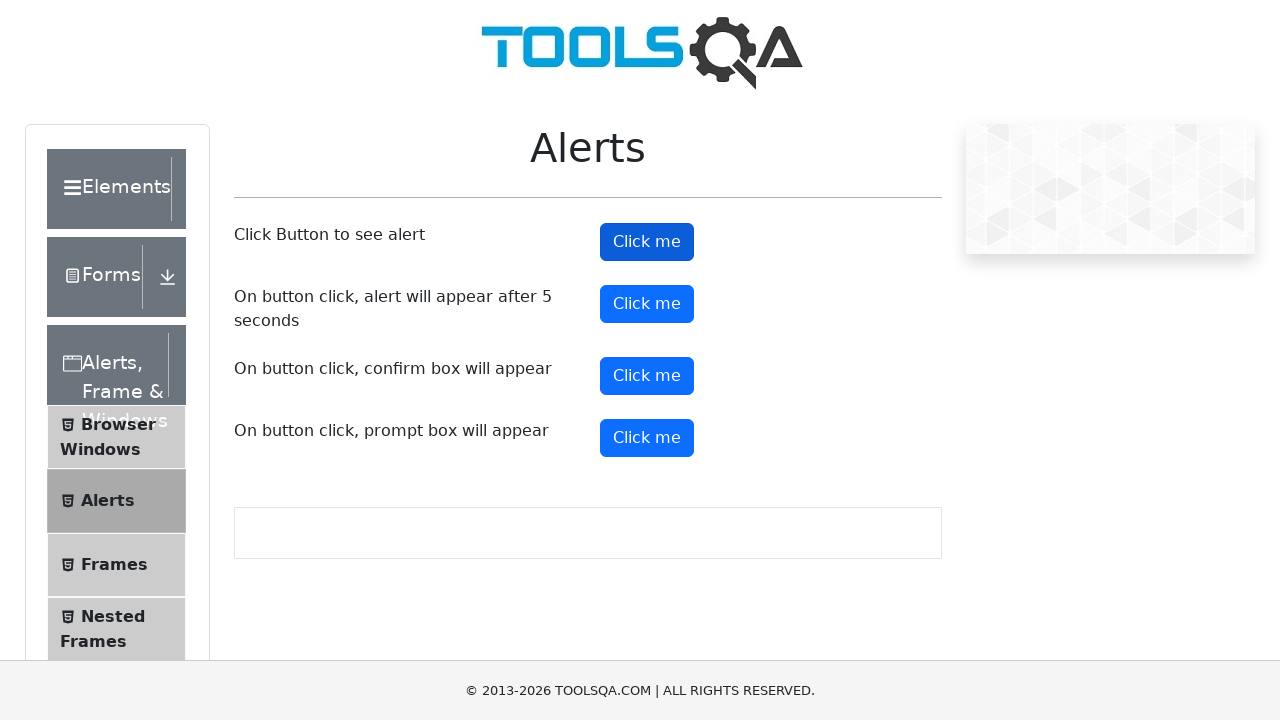